Tests adding multiple tasks to a todo list by repeatedly entering text and clicking add for each task

Starting URL: https://dwils.github.io/todolist/

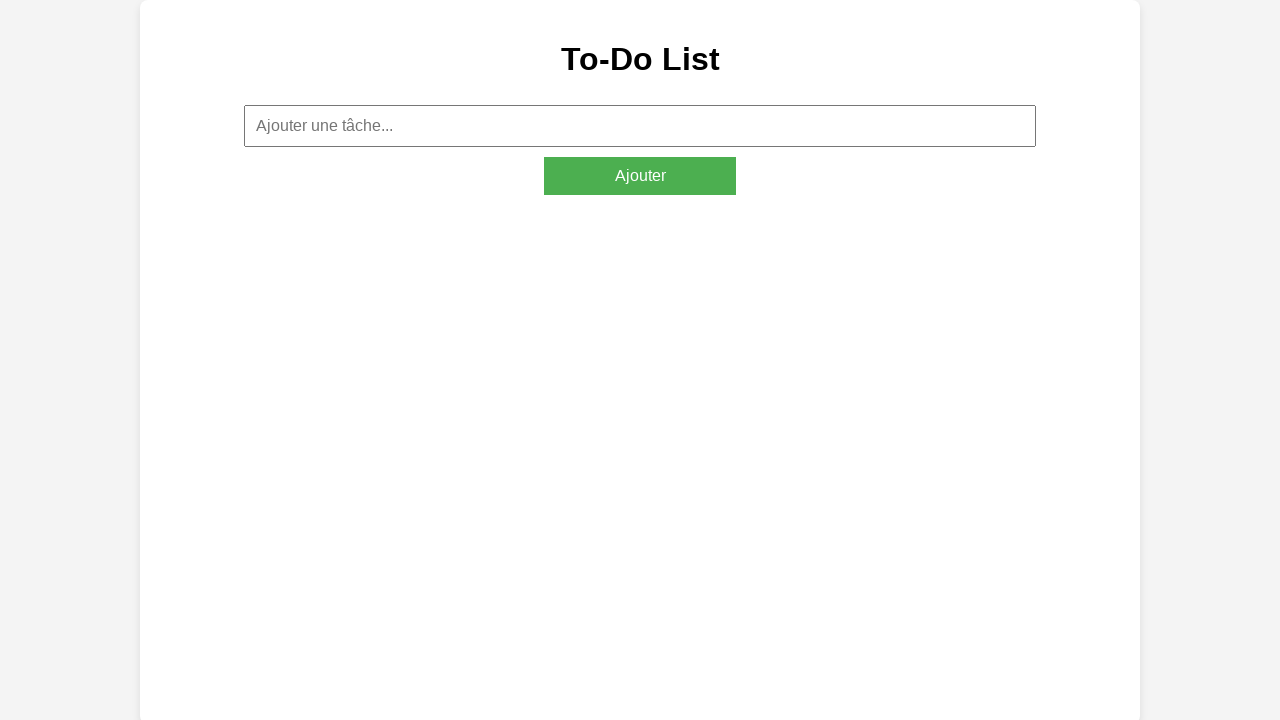

Cleared the task input field on //input[@placeholder='Ajouter une tâche...']
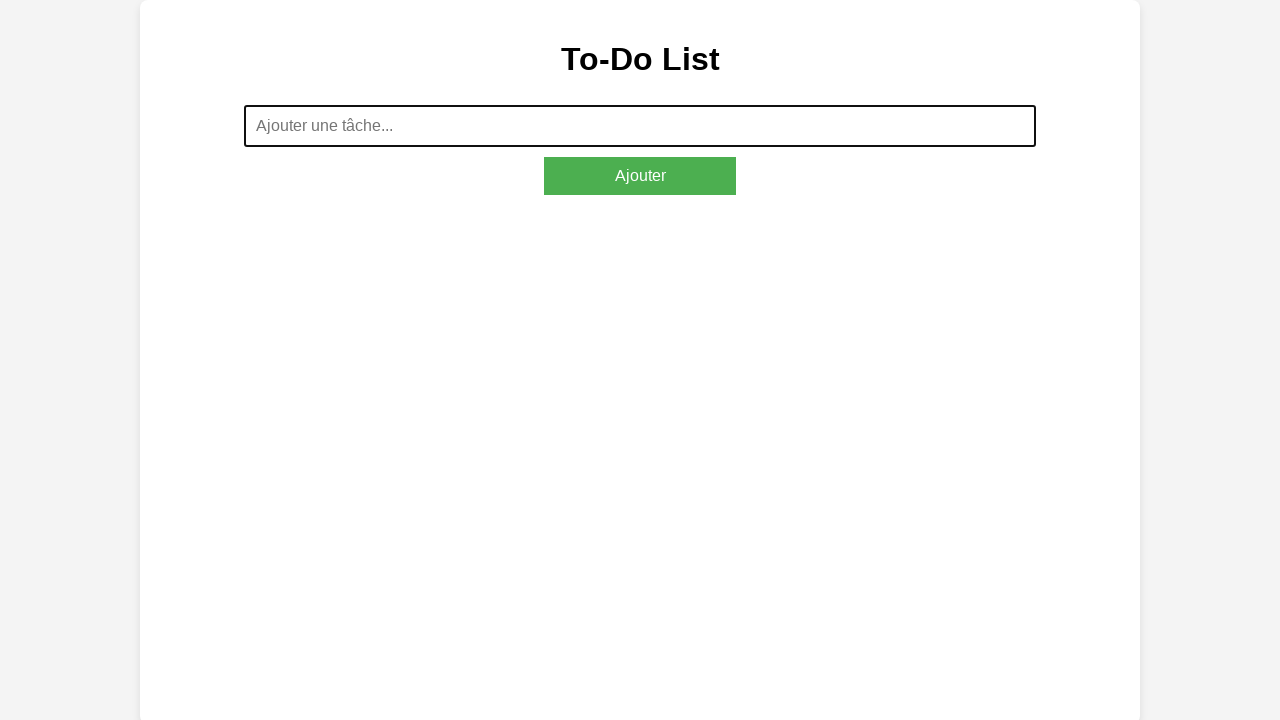

Filled task input field with 'Tache 1' on //input[@placeholder='Ajouter une tâche...']
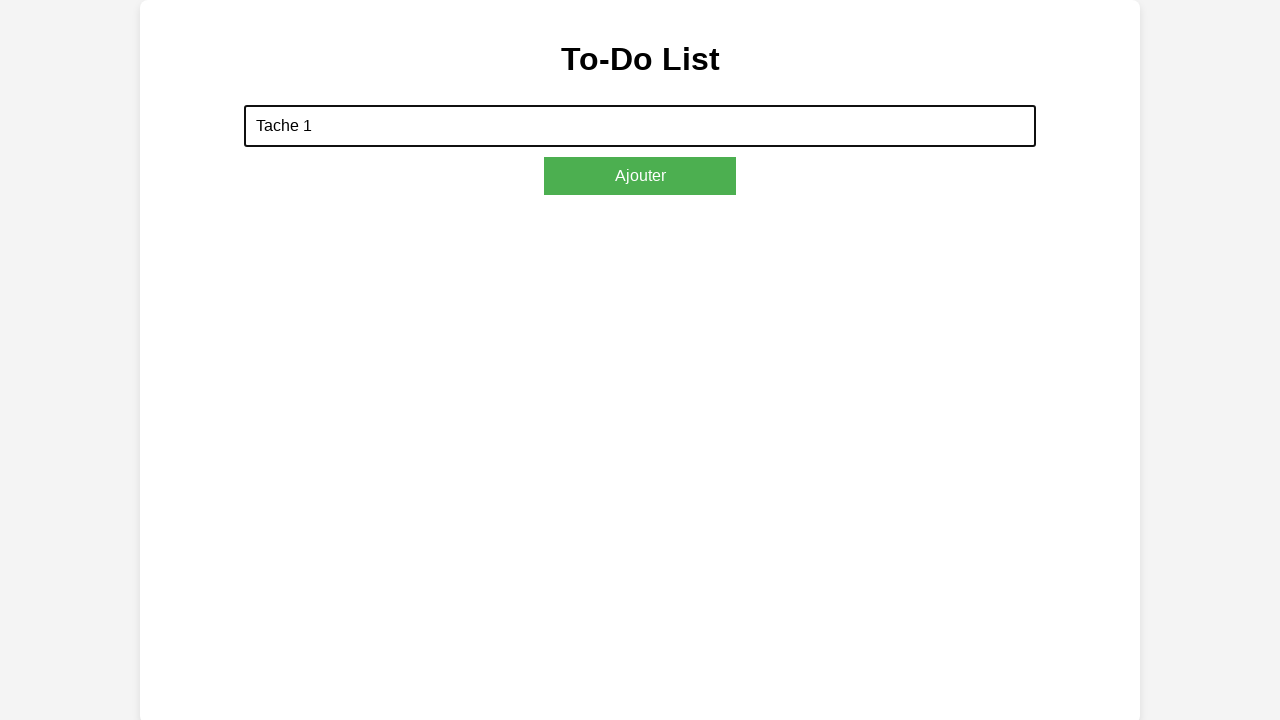

Clicked add button to create task 'Tache 1' at (640, 176) on #addTaskButton
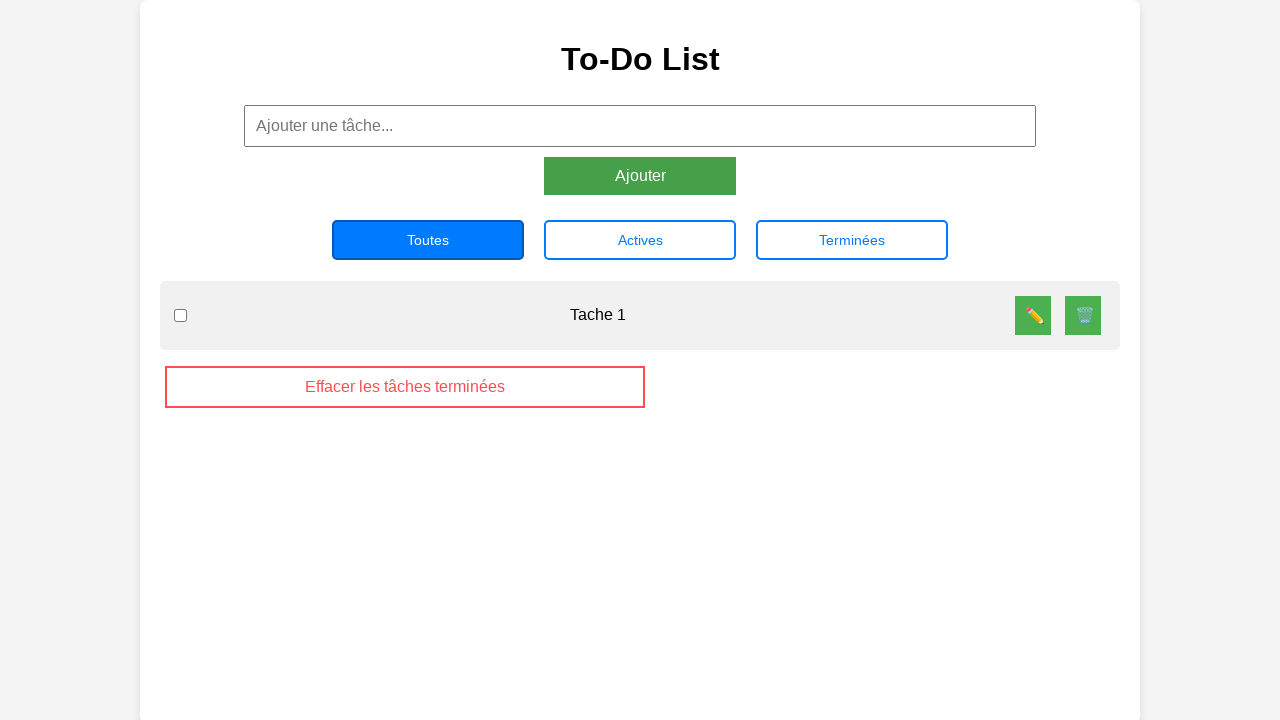

Waited 1 second before adding next task
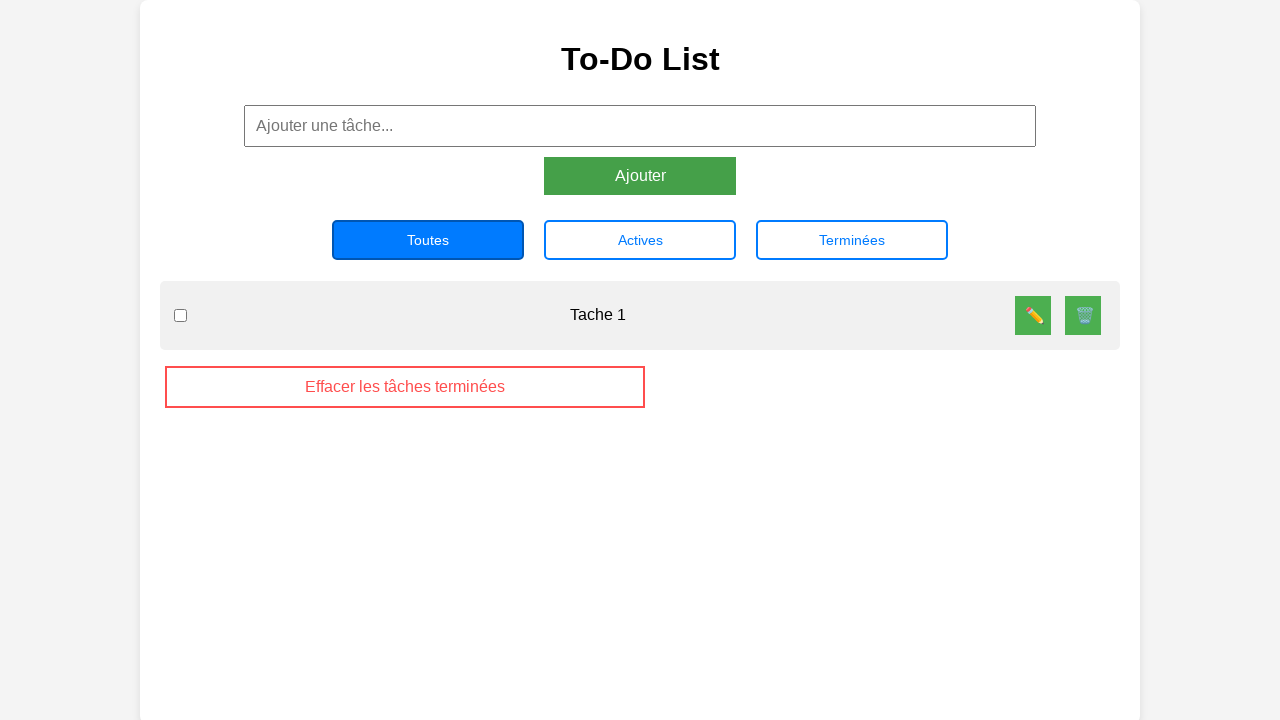

Cleared the task input field on //input[@placeholder='Ajouter une tâche...']
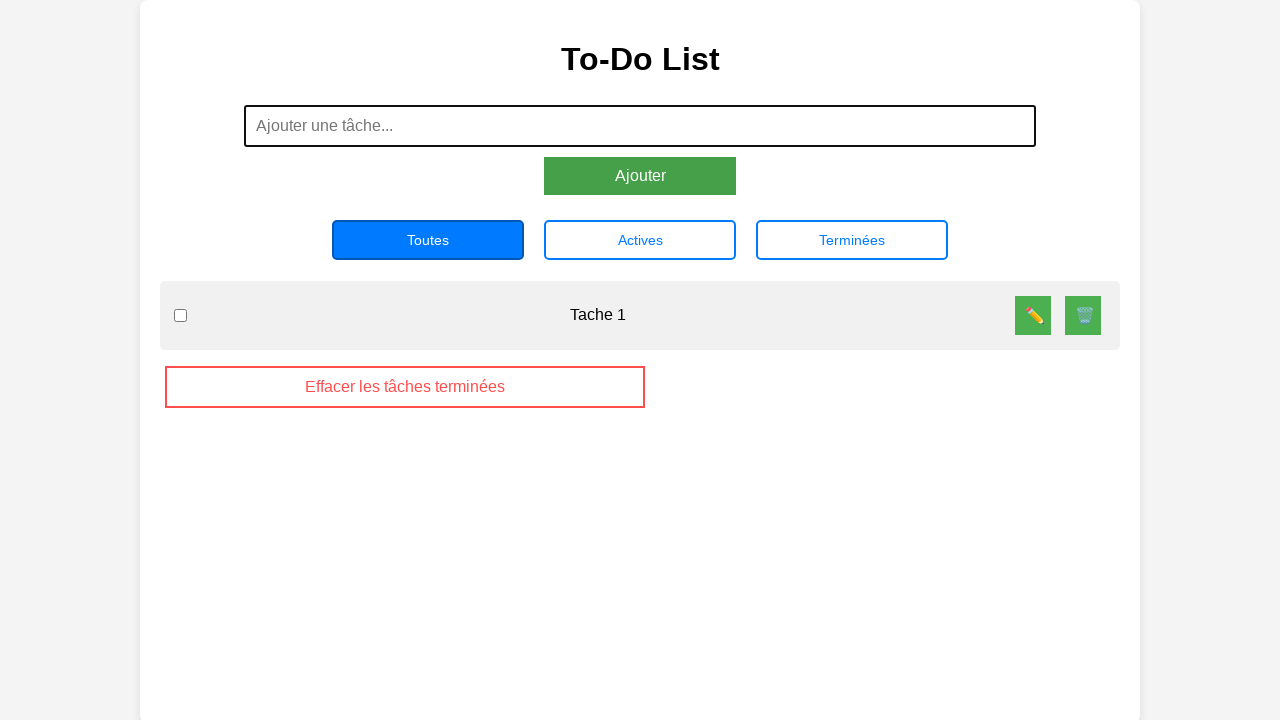

Filled task input field with 'Tache 2' on //input[@placeholder='Ajouter une tâche...']
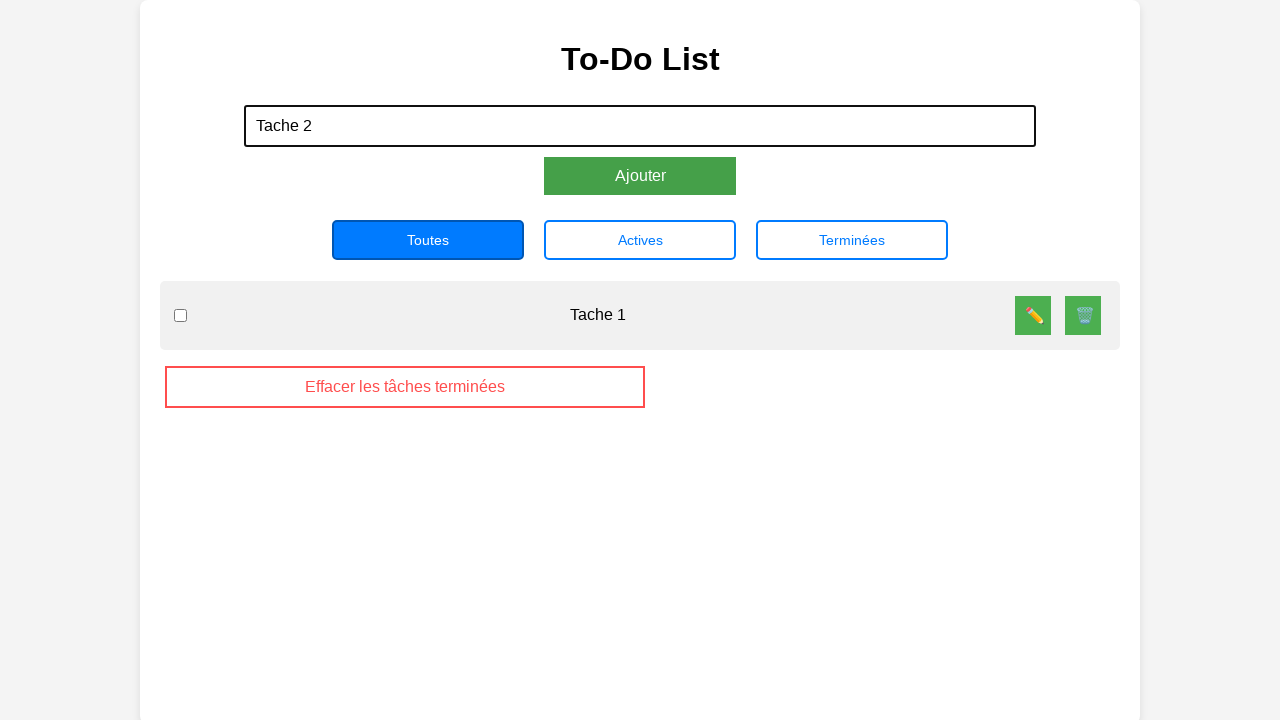

Clicked add button to create task 'Tache 2' at (640, 176) on #addTaskButton
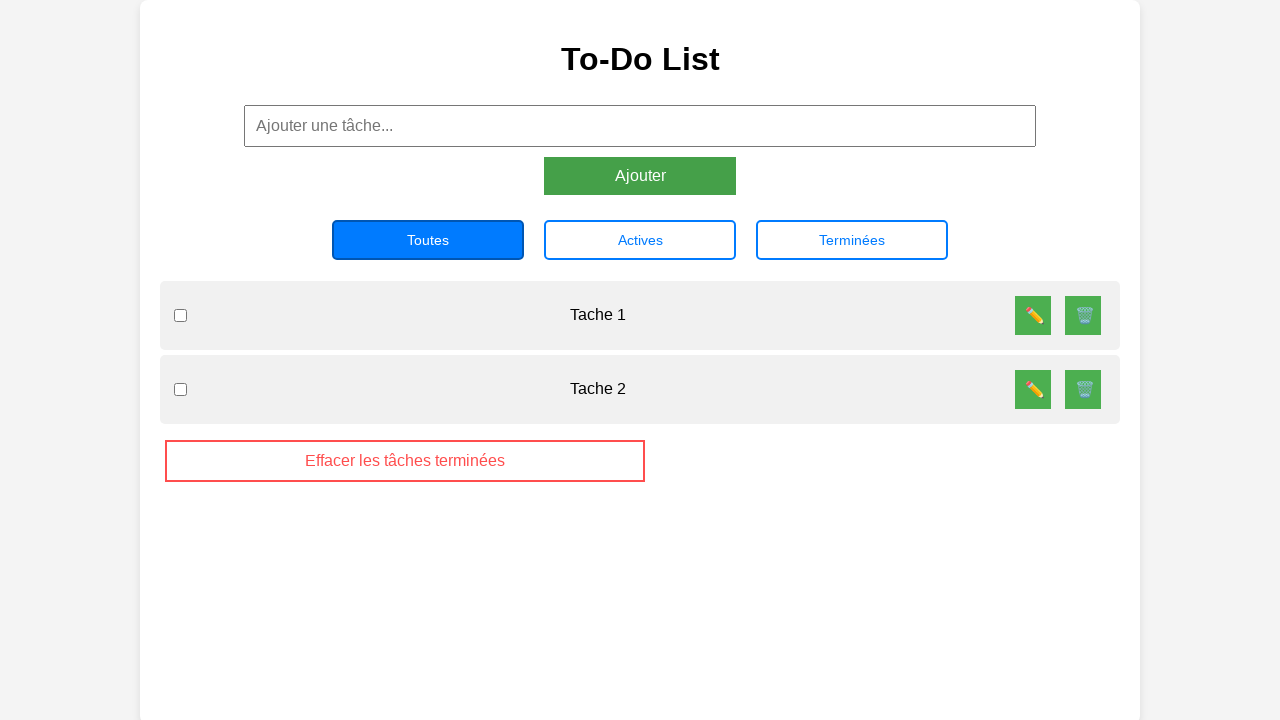

Waited 1 second before adding next task
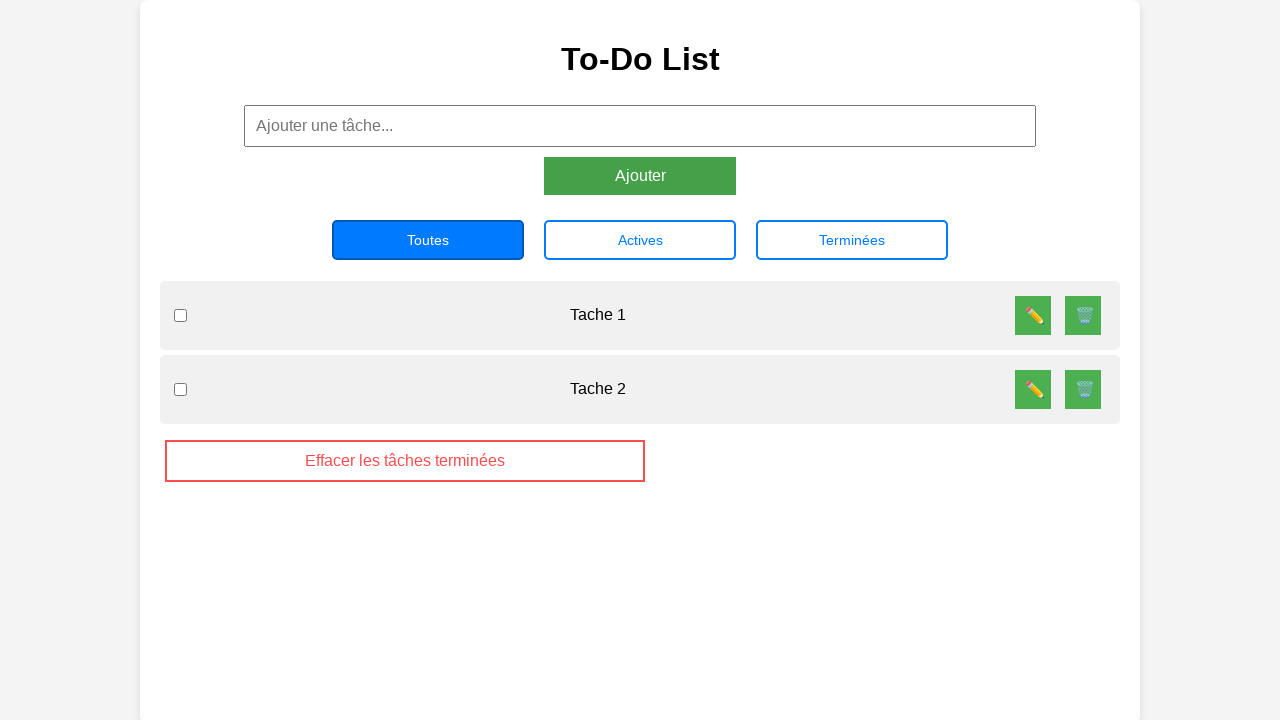

Cleared the task input field on //input[@placeholder='Ajouter une tâche...']
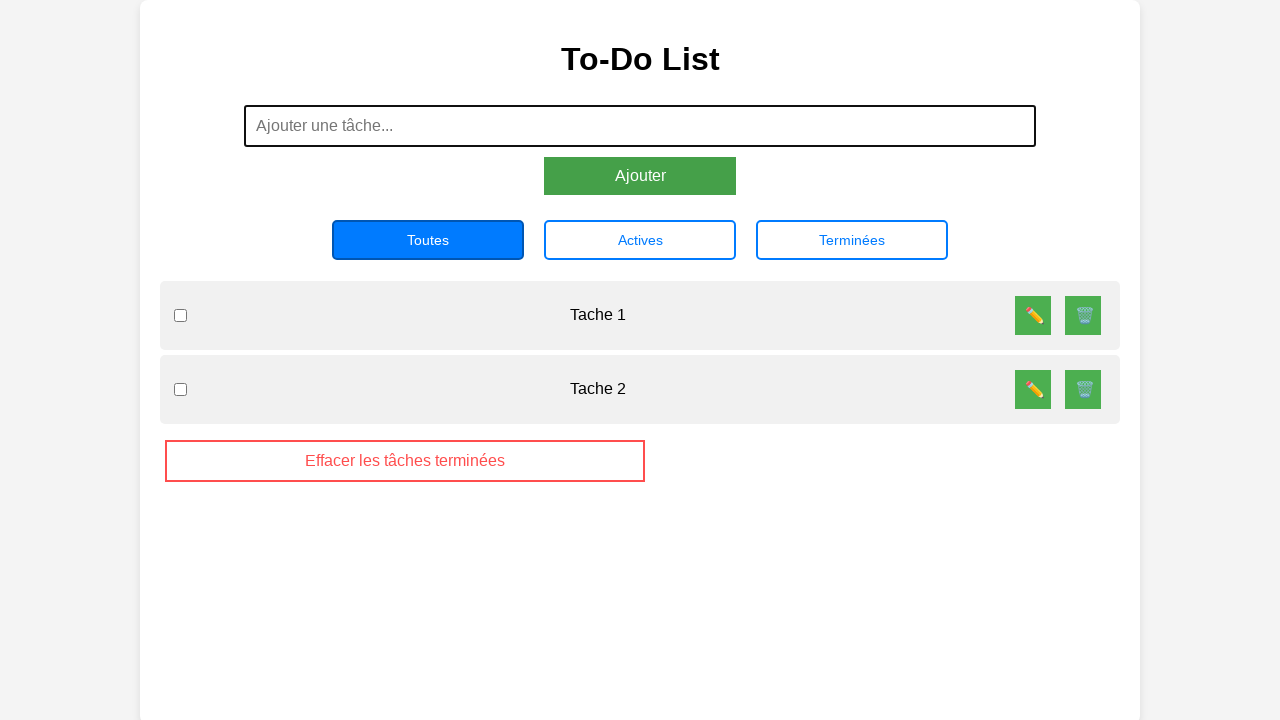

Filled task input field with 'Tache 3' on //input[@placeholder='Ajouter une tâche...']
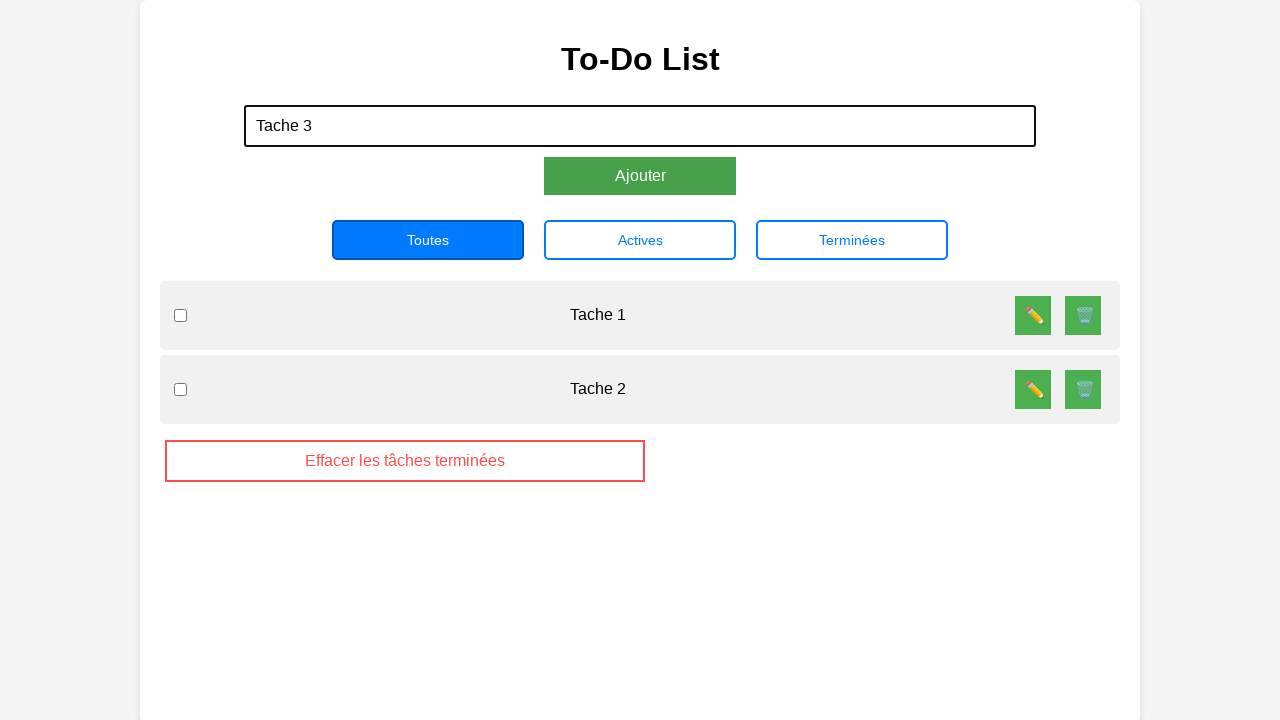

Clicked add button to create task 'Tache 3' at (640, 176) on #addTaskButton
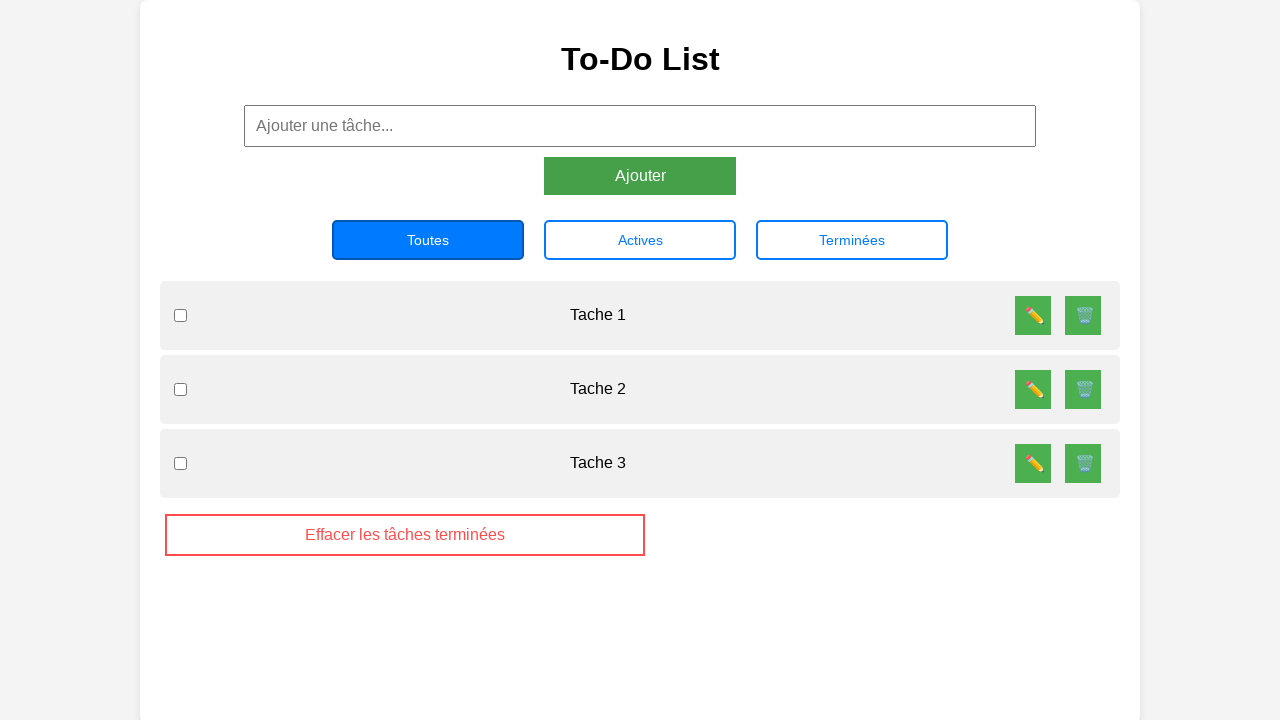

Waited 1 second before adding next task
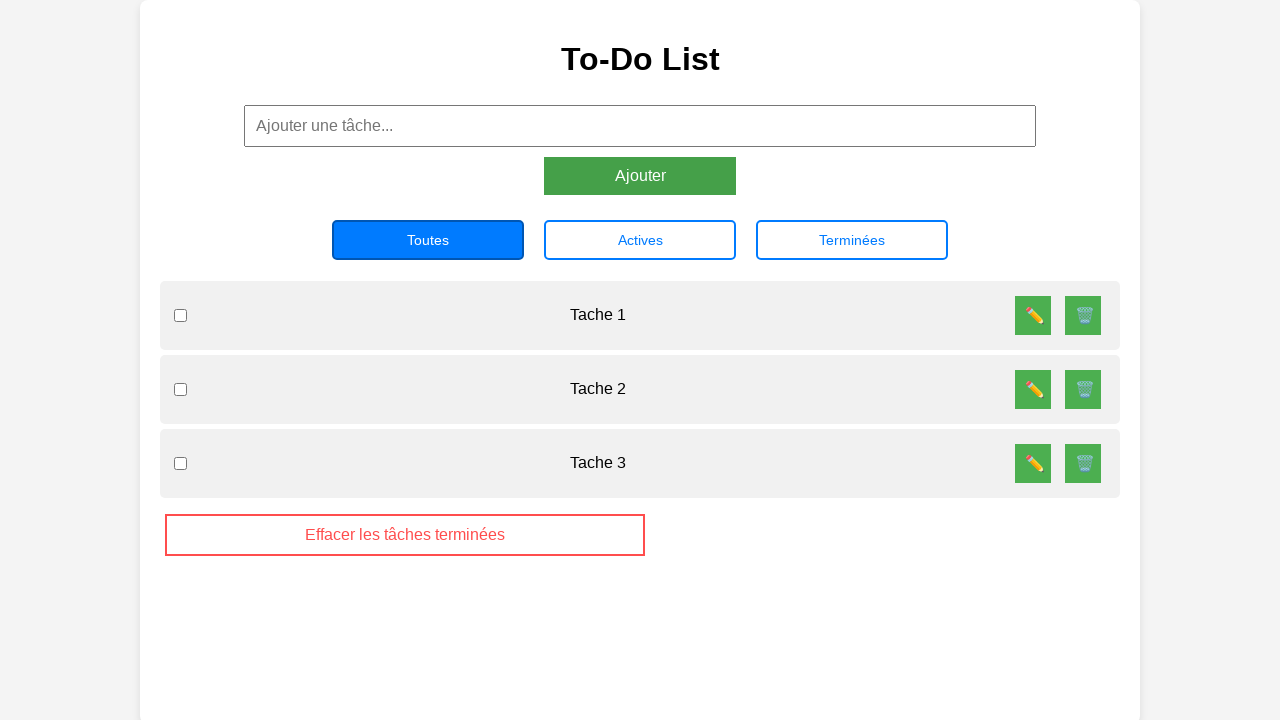

Waited for task list items to be visible
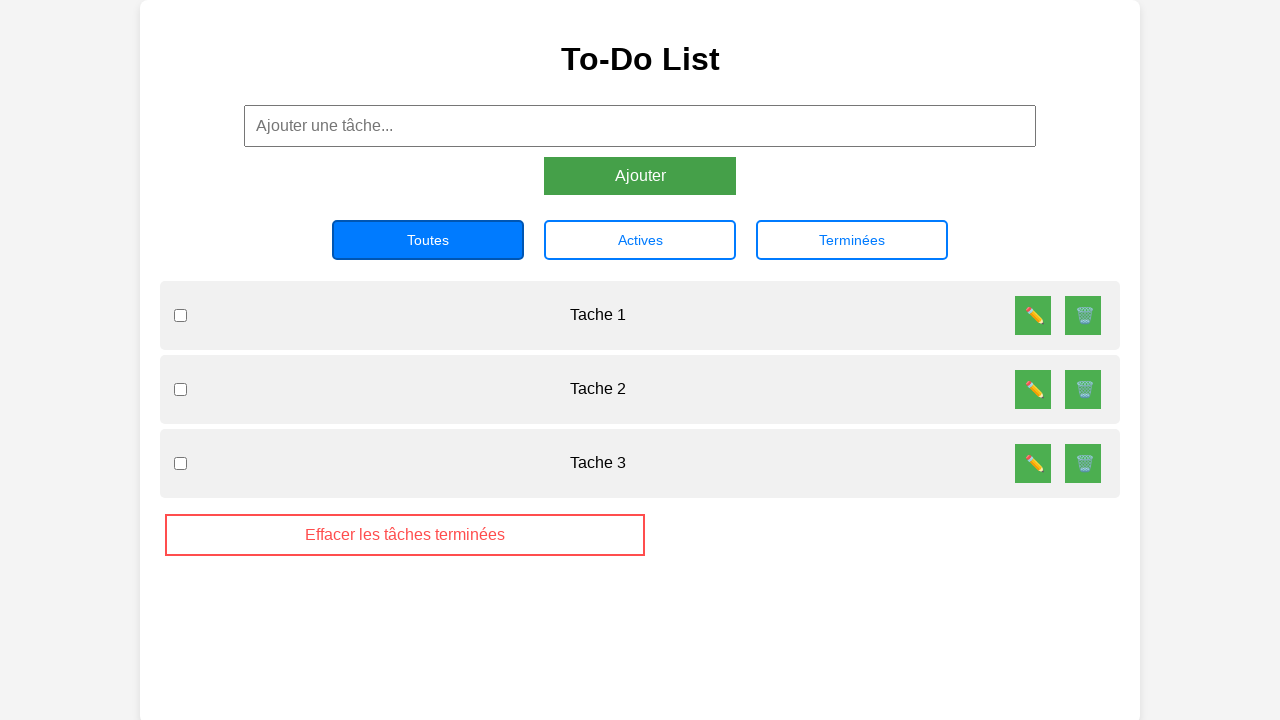

Retrieved all task spans from the task list
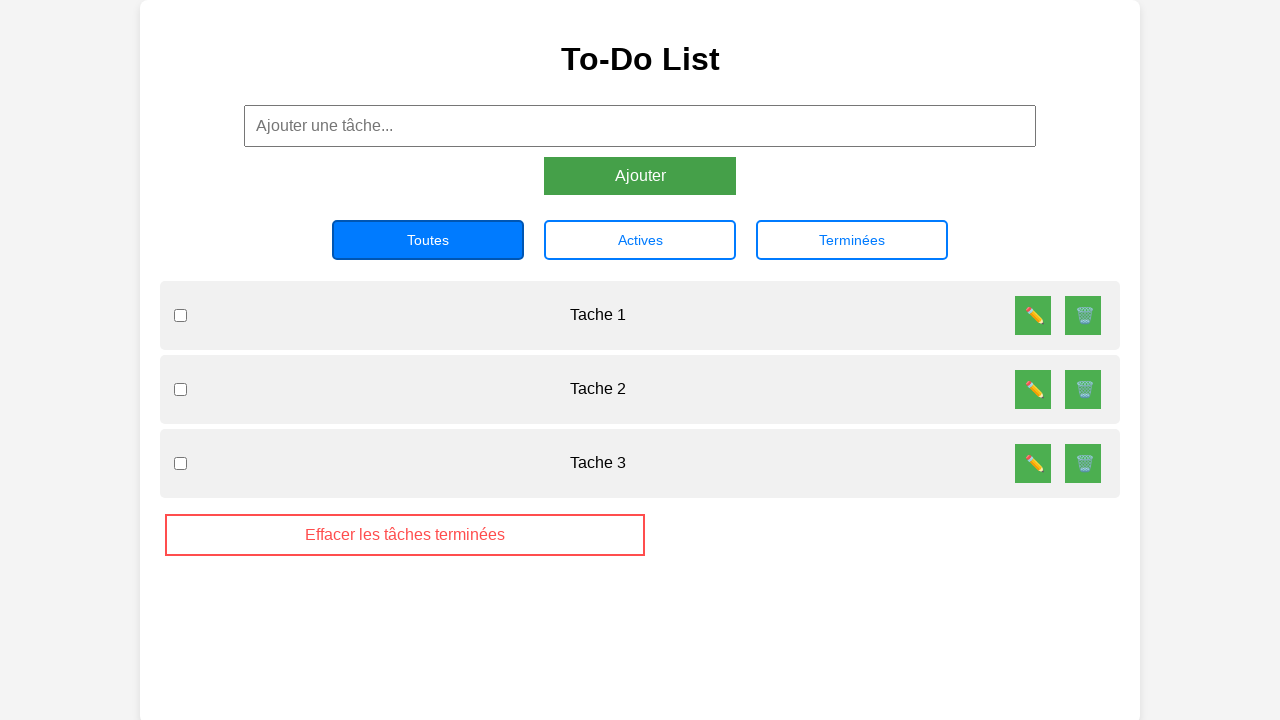

Extracted task texts: ['Tache 1', 'Tache 2', 'Tache 3']
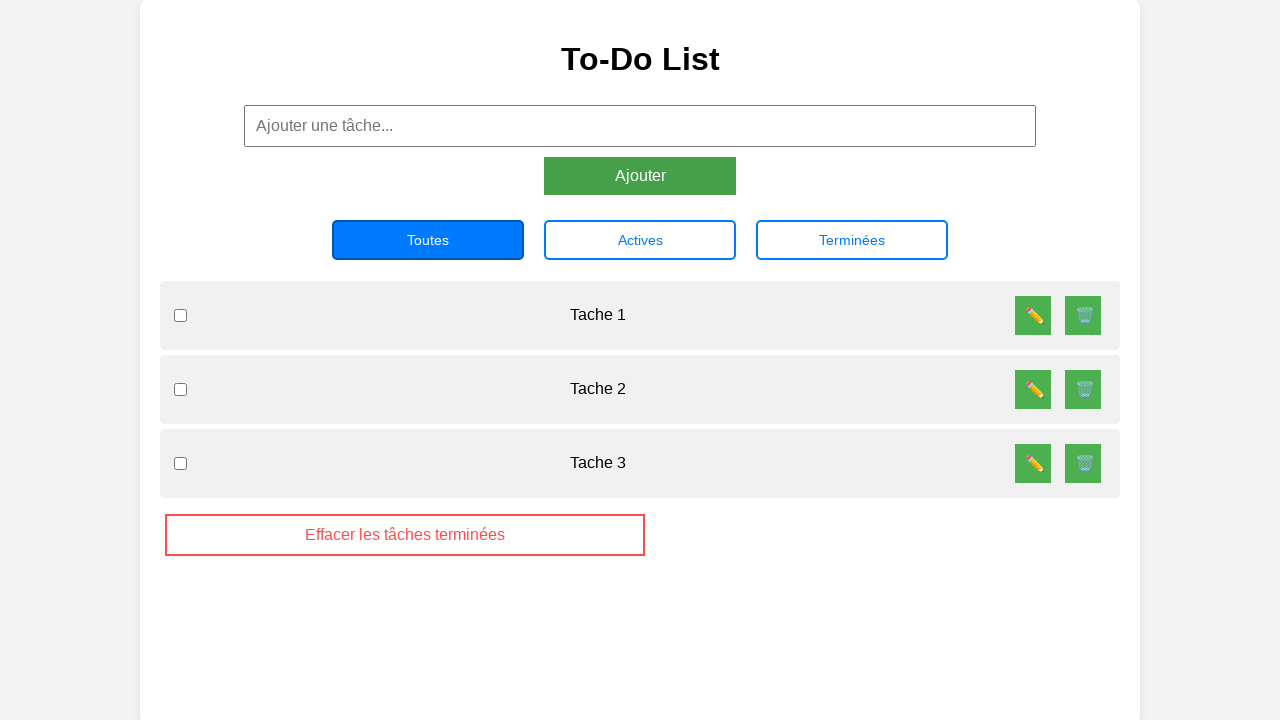

Verified all tasks were correctly added to the list
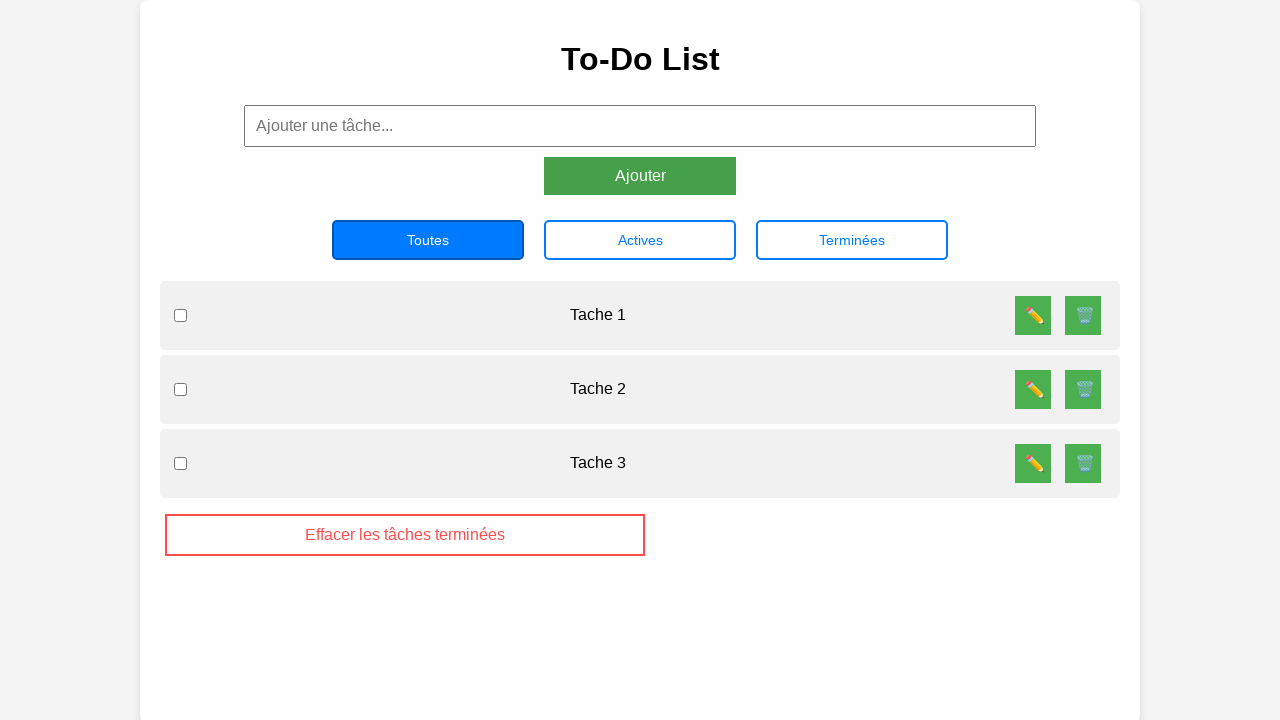

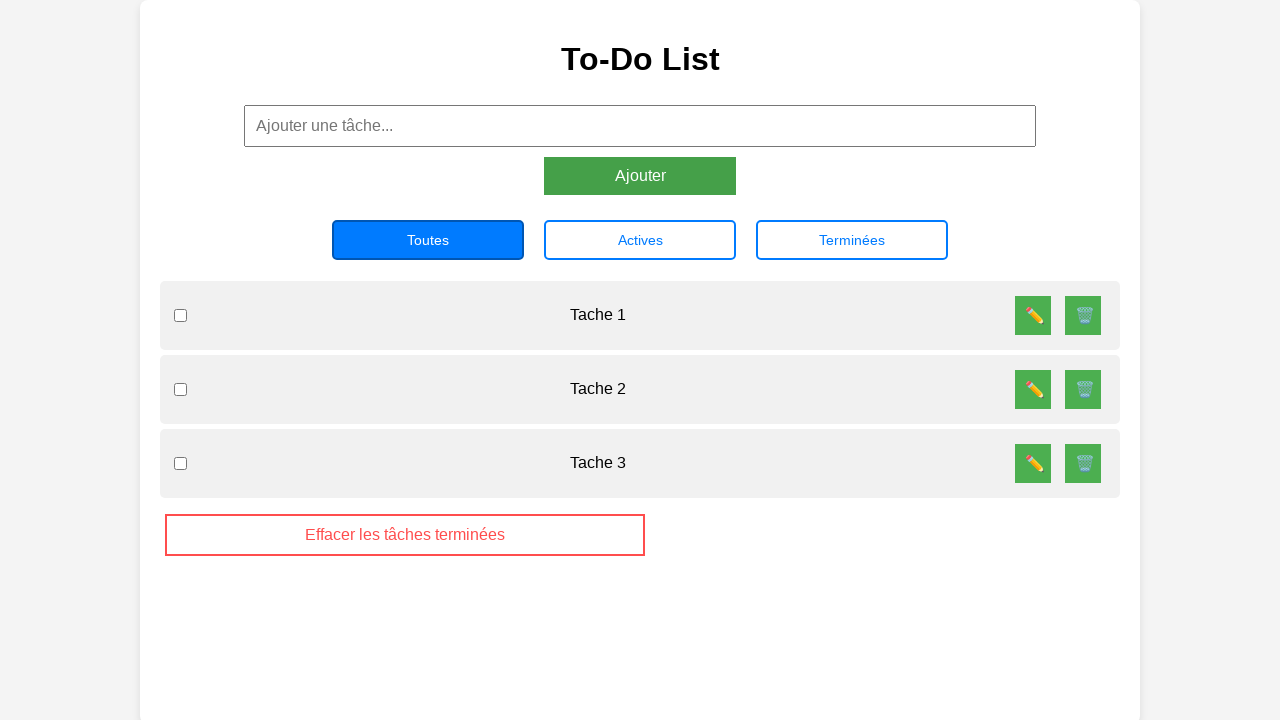